Tests keyboard shortcut functionality on Selenium documentation page by pressing Ctrl+K to open search

Starting URL: https://www.selenium.dev/documentation/

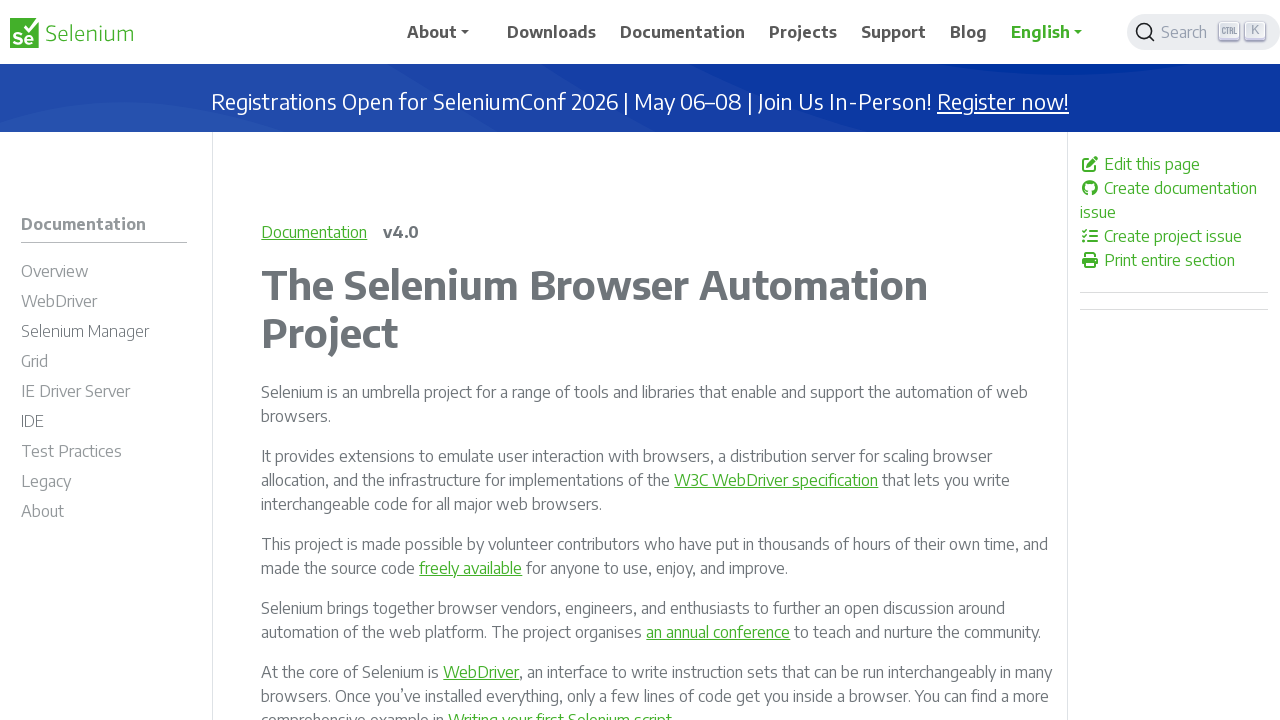

Pressed Ctrl+K keyboard shortcut to open search dialog
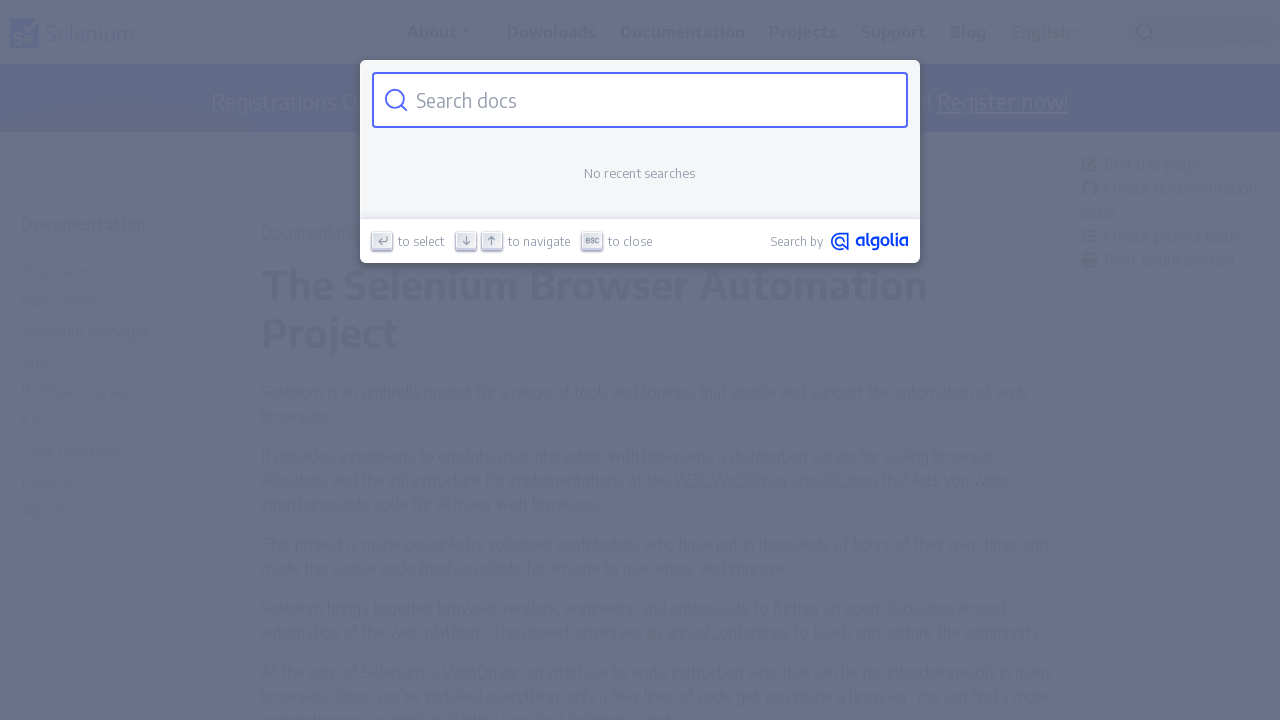

Waited for search dialog to appear
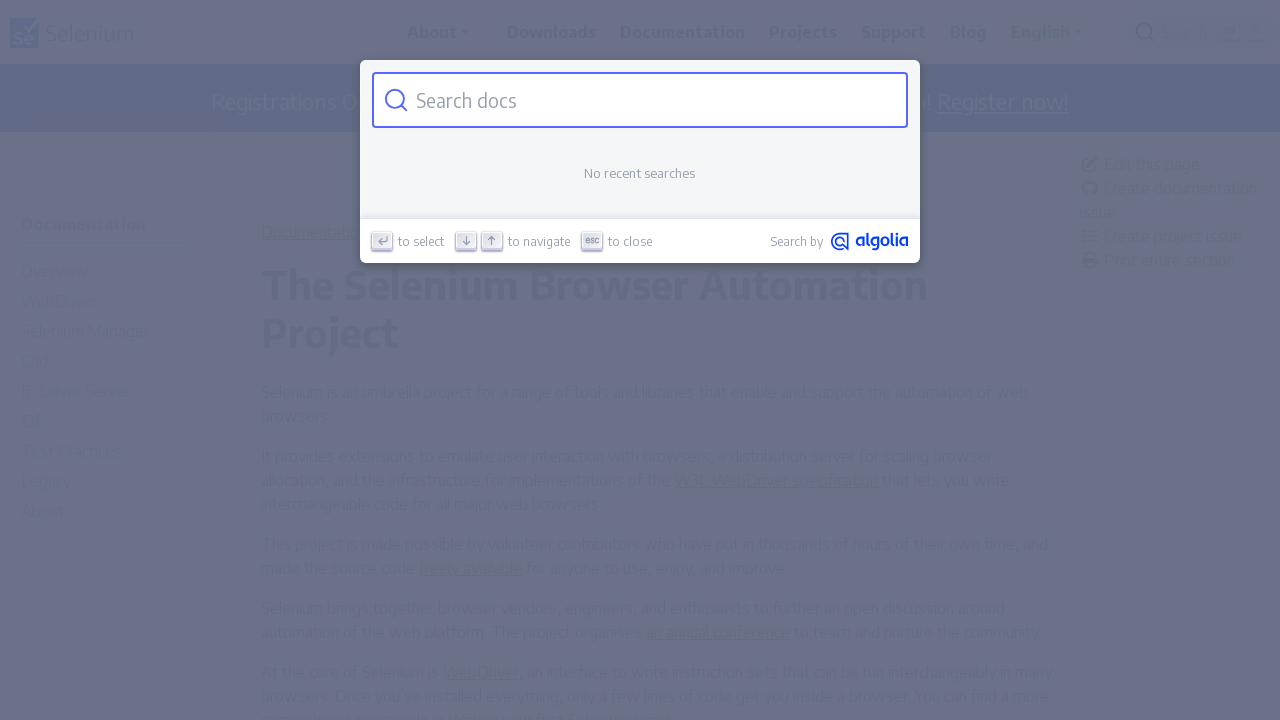

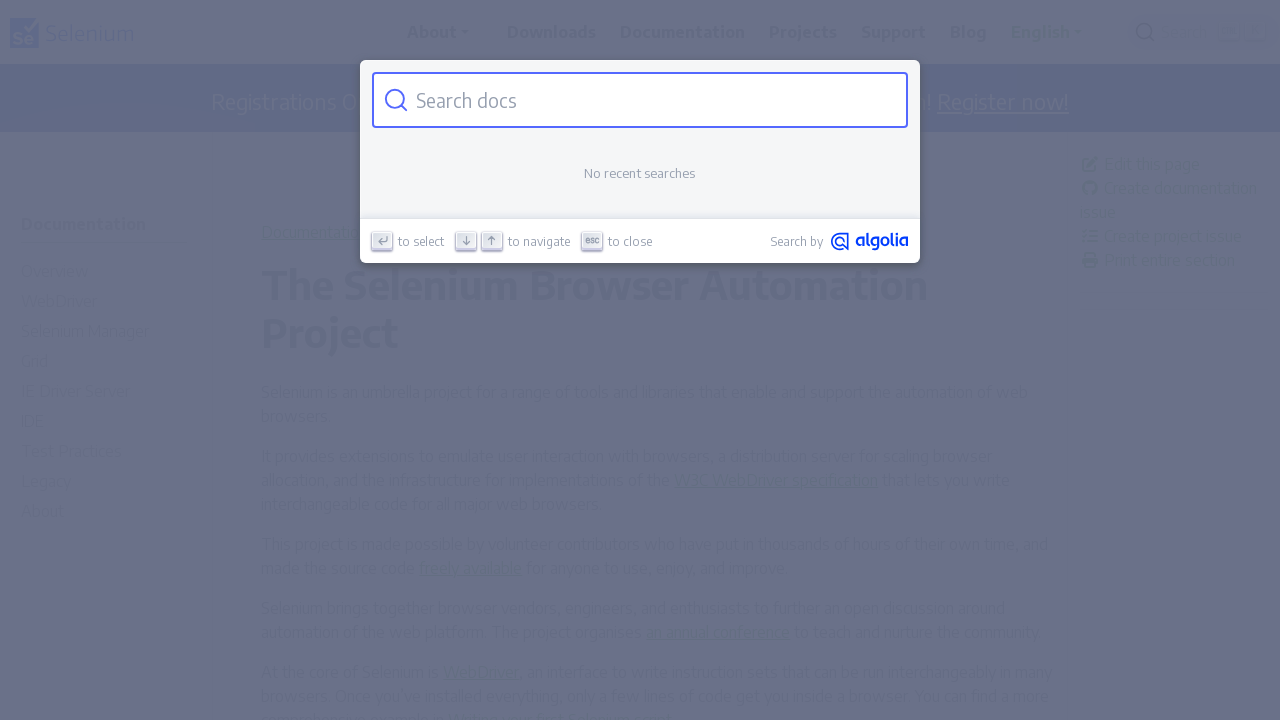